Tests the CoverFox insurance website flow by navigating through health plan selection, entering member details, address information, and verifying that the number of insurance plan results matches the displayed count.

Starting URL: https://www.coverfox.com/

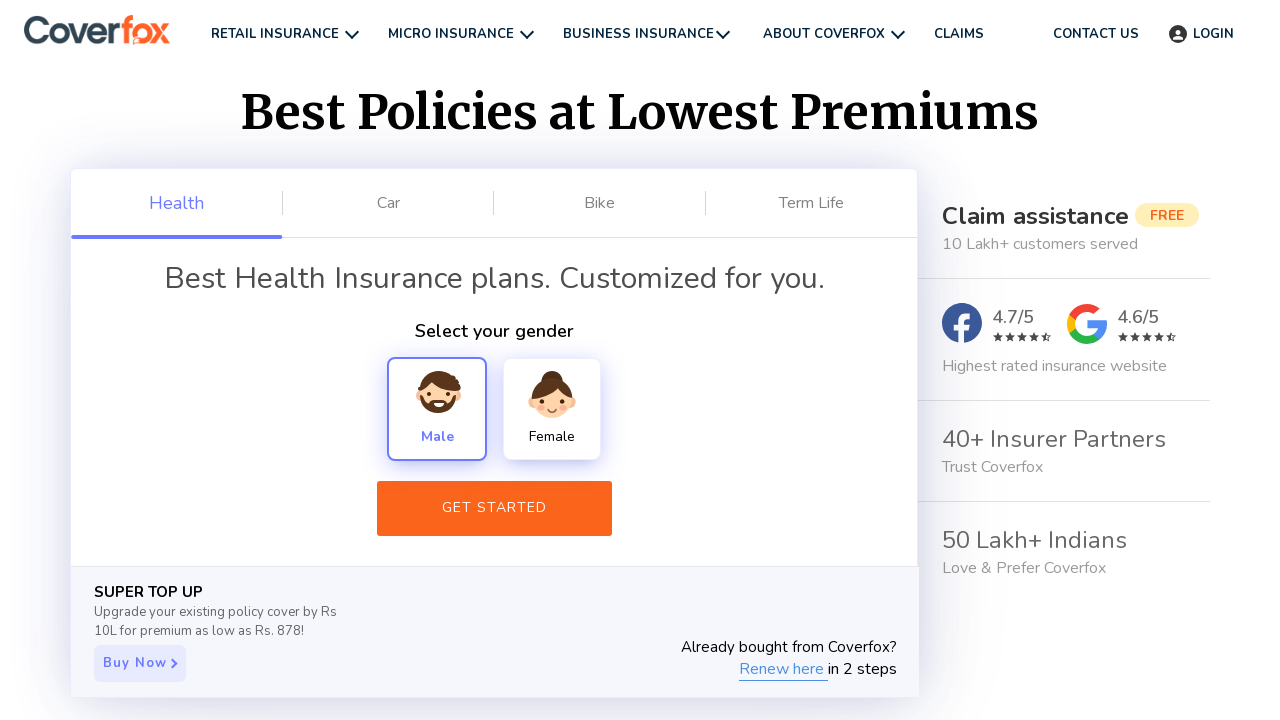

Clicked Get Started button on CoverFox homepage at (494, 508) on button[title='Get Started']
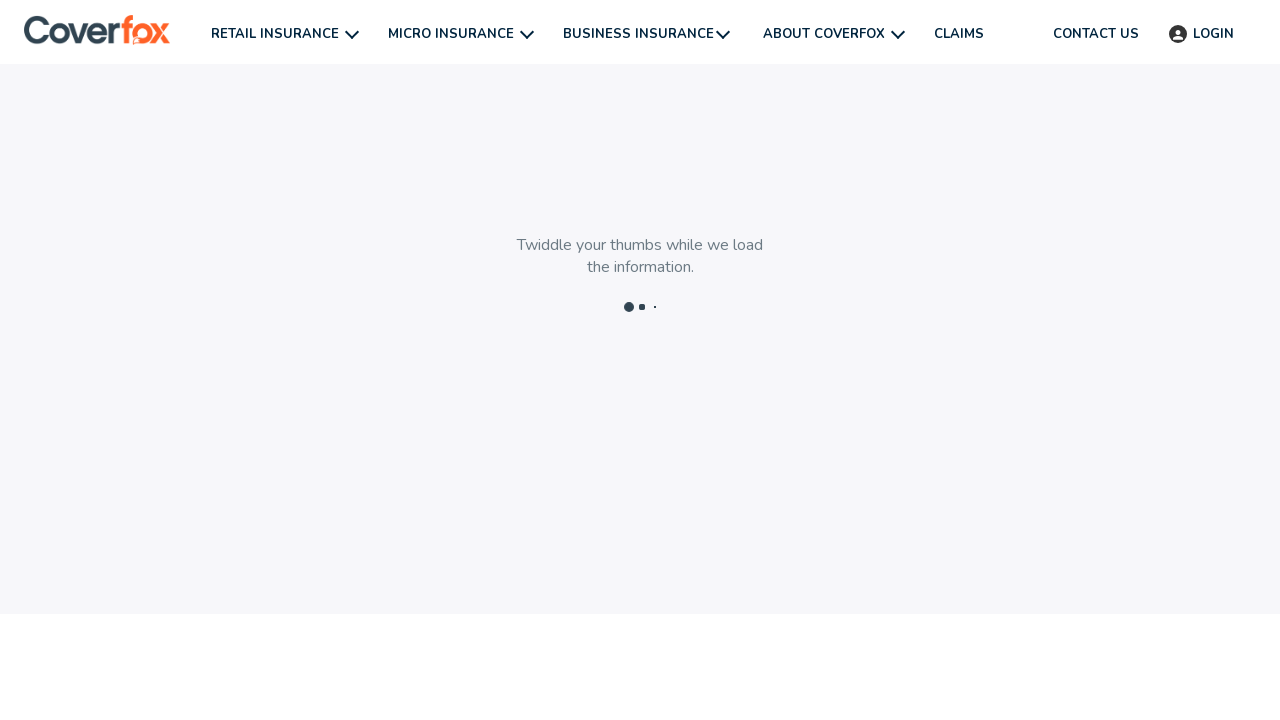

Clicked Next on Health Plan selection page at (468, 676) on xpath=//div[text()=' Next ']
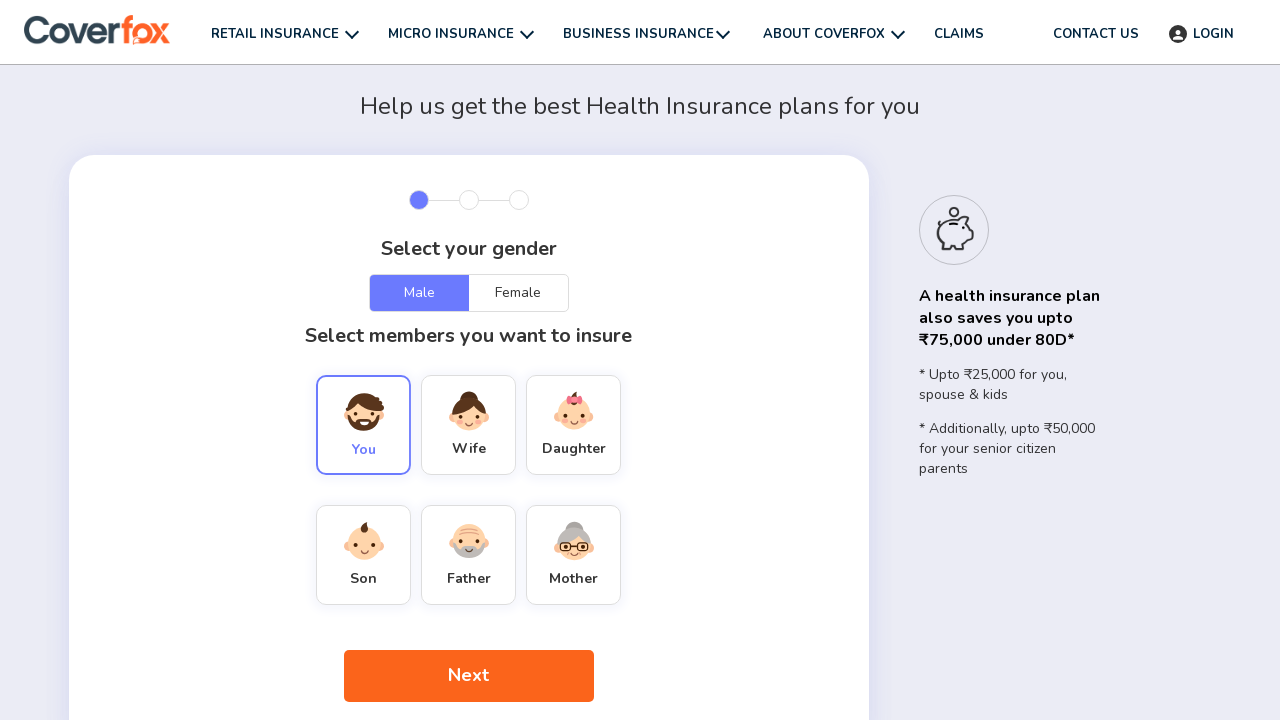

Selected age from dropdown (index 8) on #Age-You
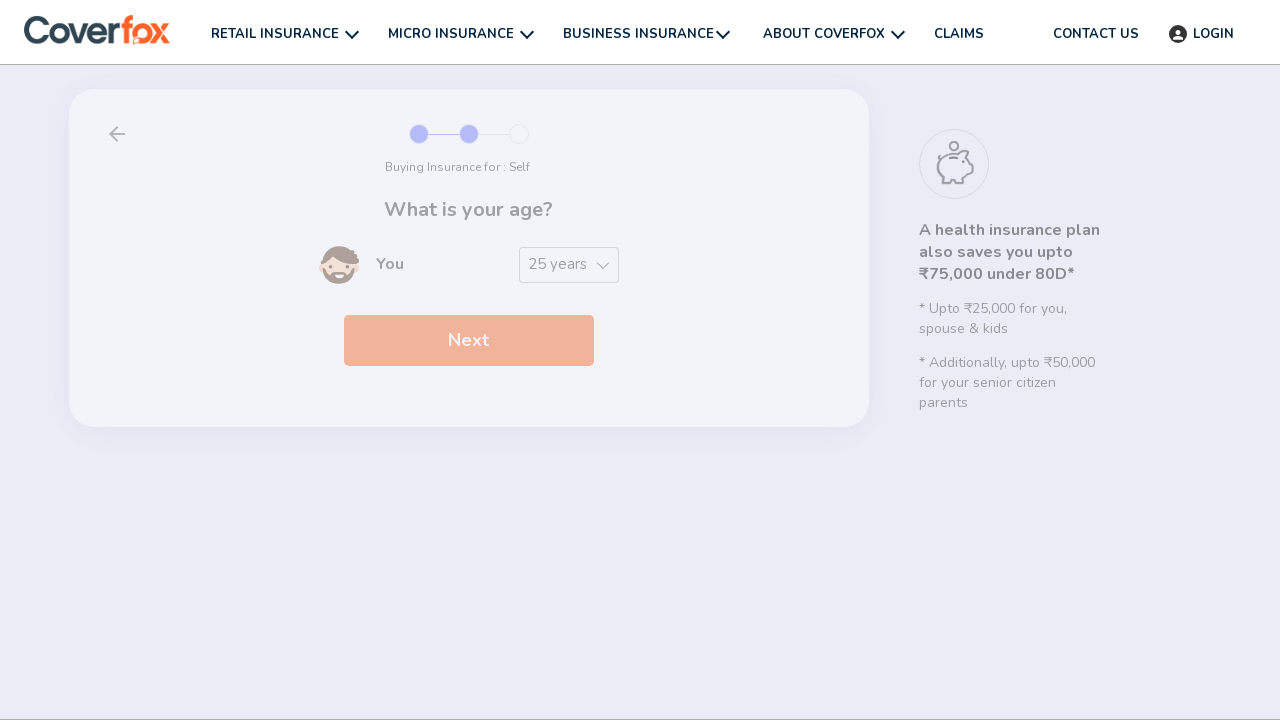

Clicked Next on member details page at (468, 341) on xpath=//div[text()='Next']
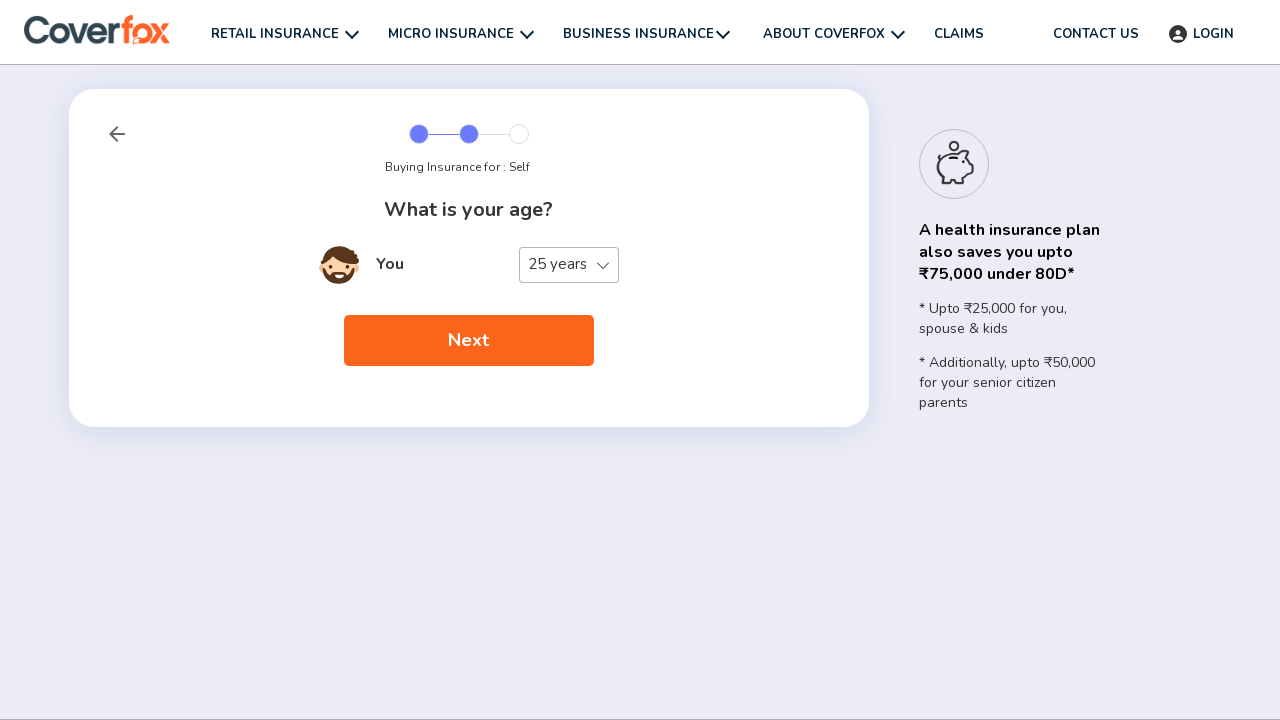

Filled postal code field with '440022' on (//input[@inputmode='numeric'])[1]
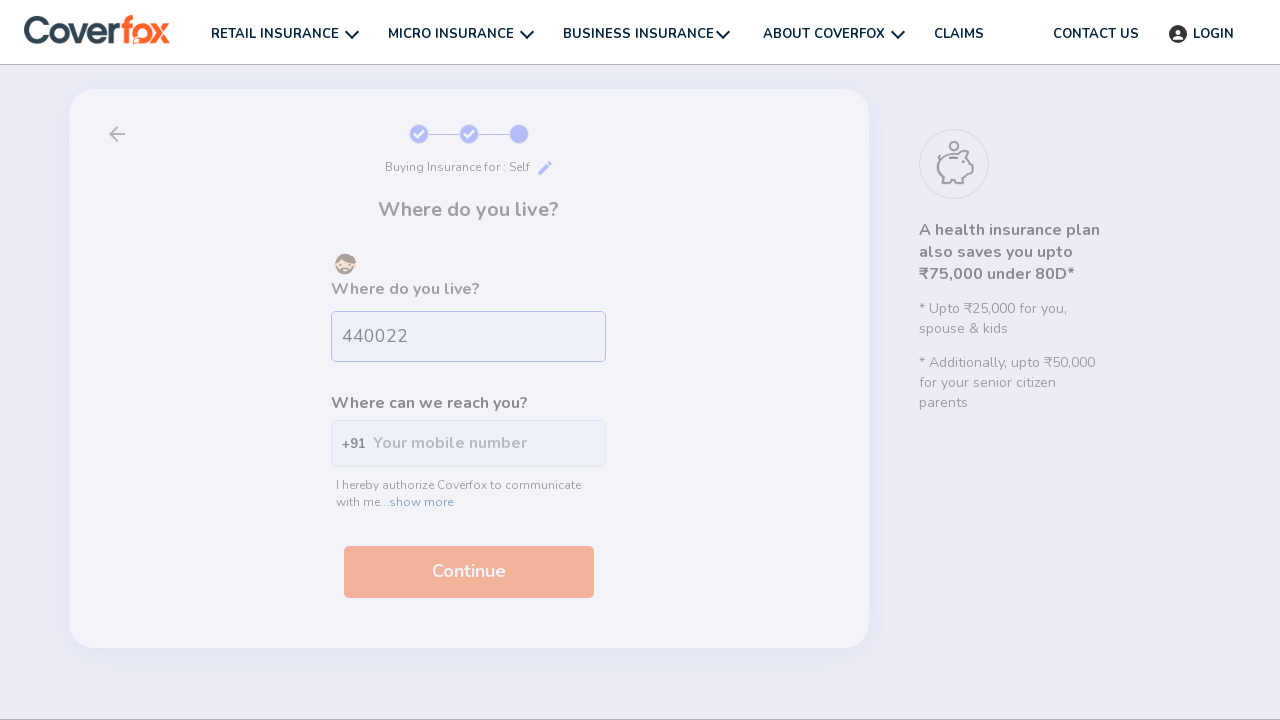

Filled phone number field with '7326869186' on #want-expert
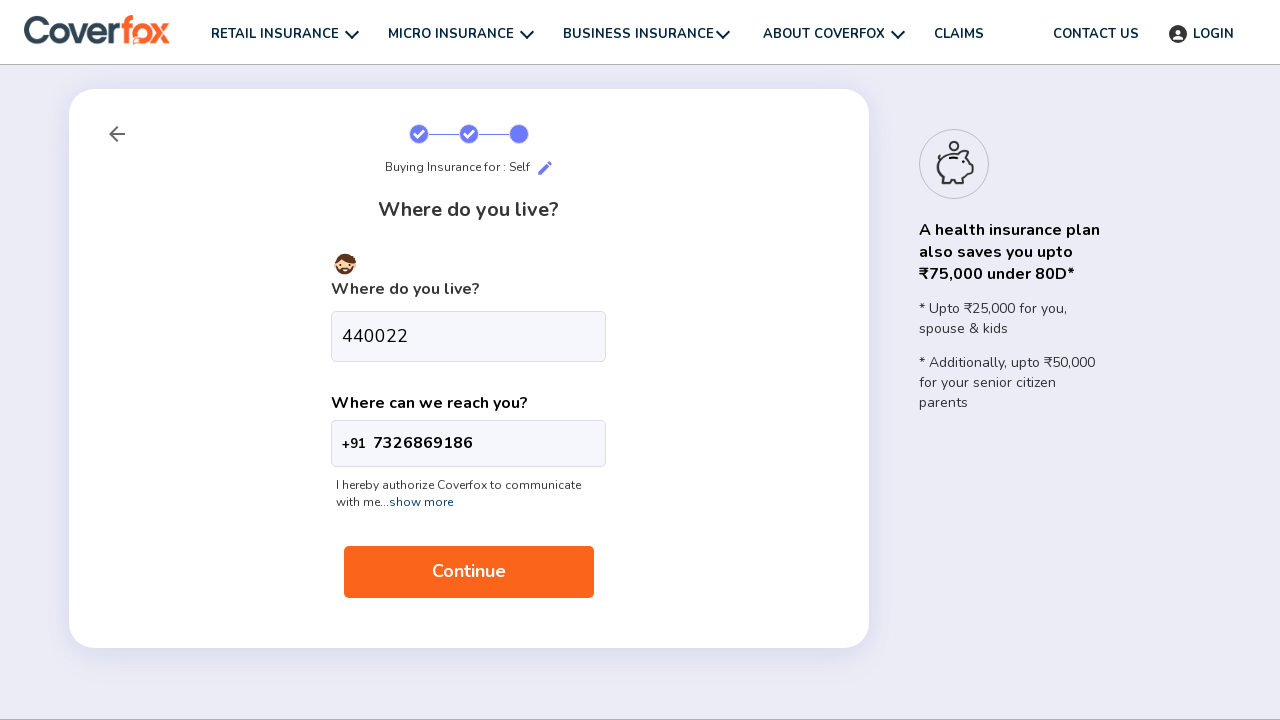

Clicked Continue button to proceed to results page at (468, 572) on (//div[text()='Continue'])[1]
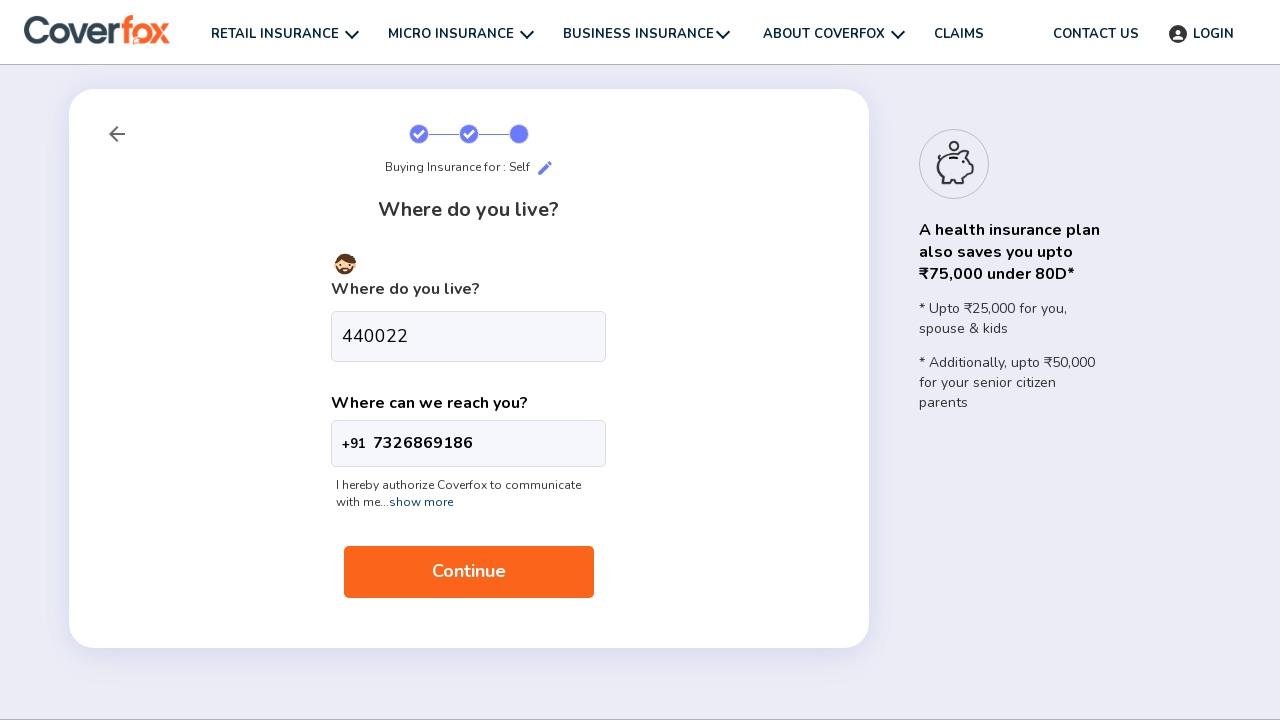

Waited 2 seconds for results page to fully load
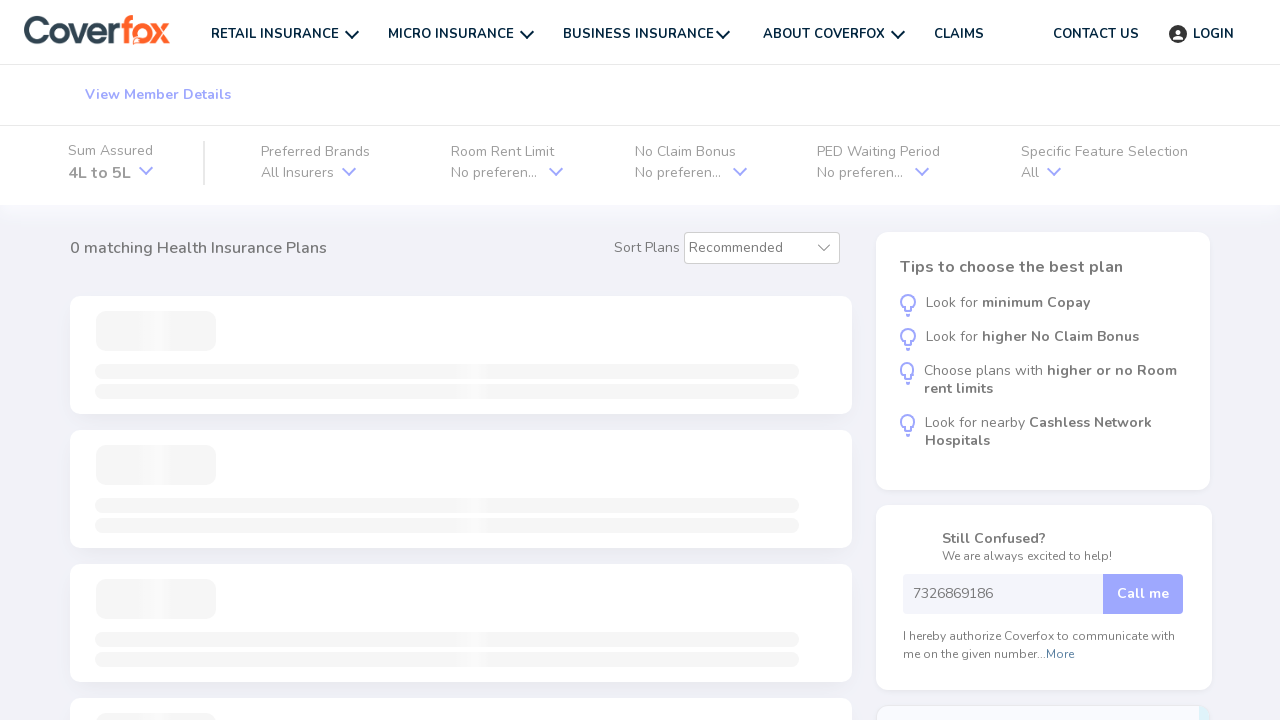

Retrieved matching text: '0 matching Health Insurance Plans'
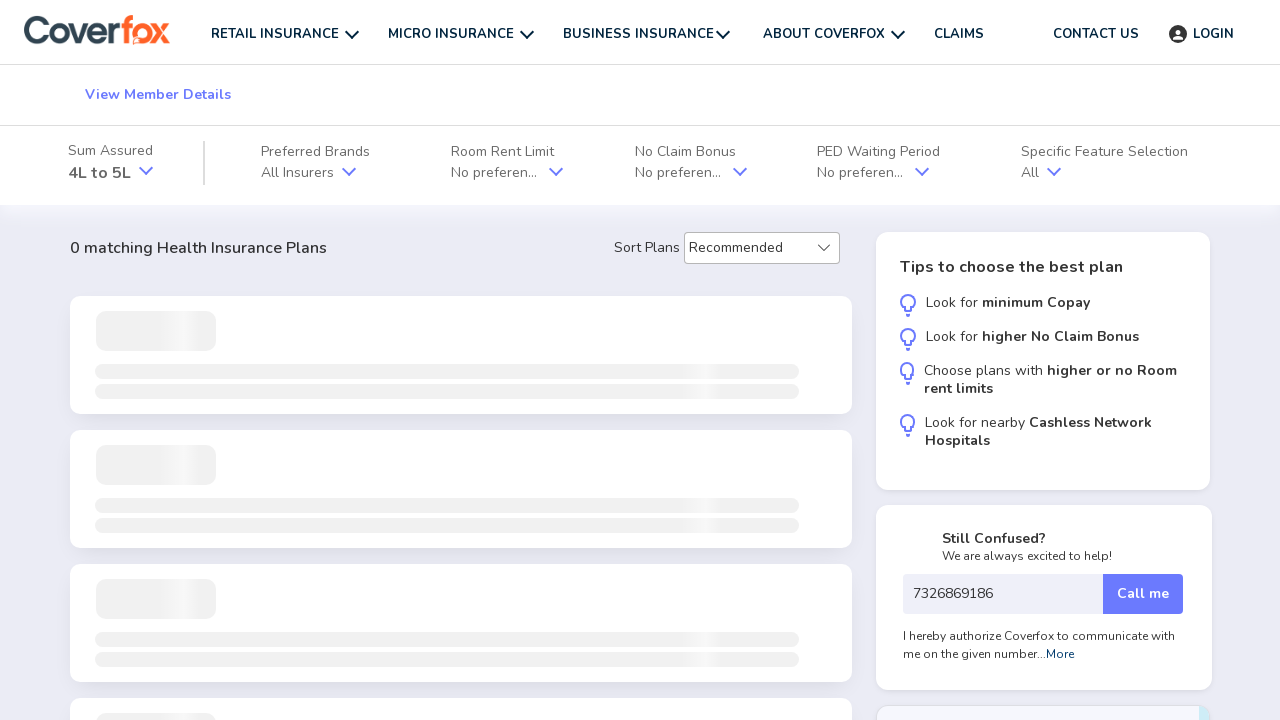

Located all insurance plan banners in results
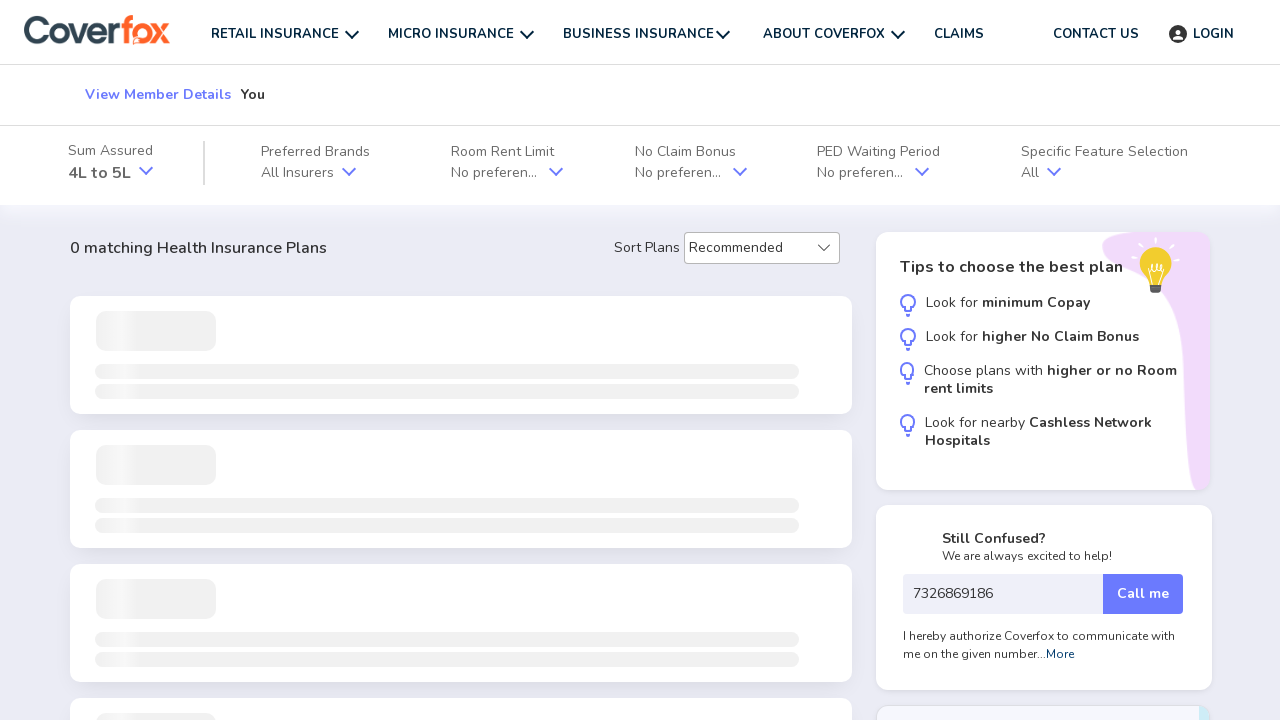

Parsed expected count from matching text: 0
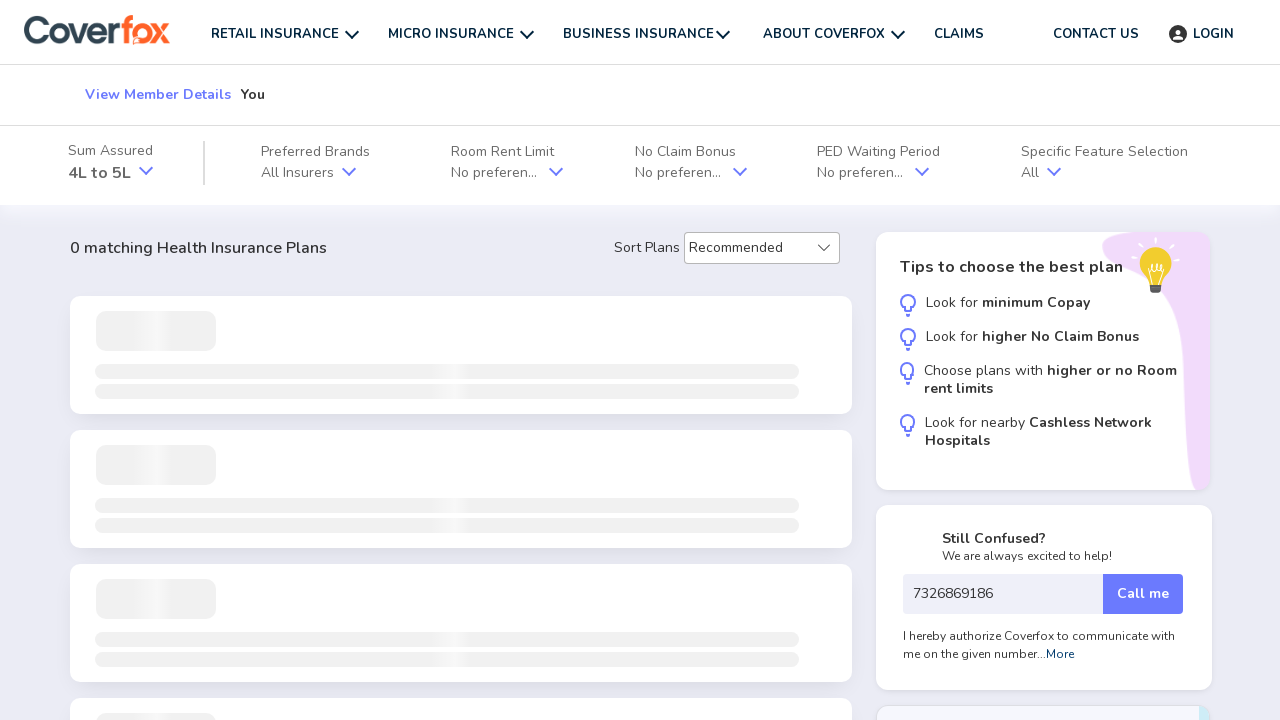

Test Case passed: Banner count (0) matches expected count (0)
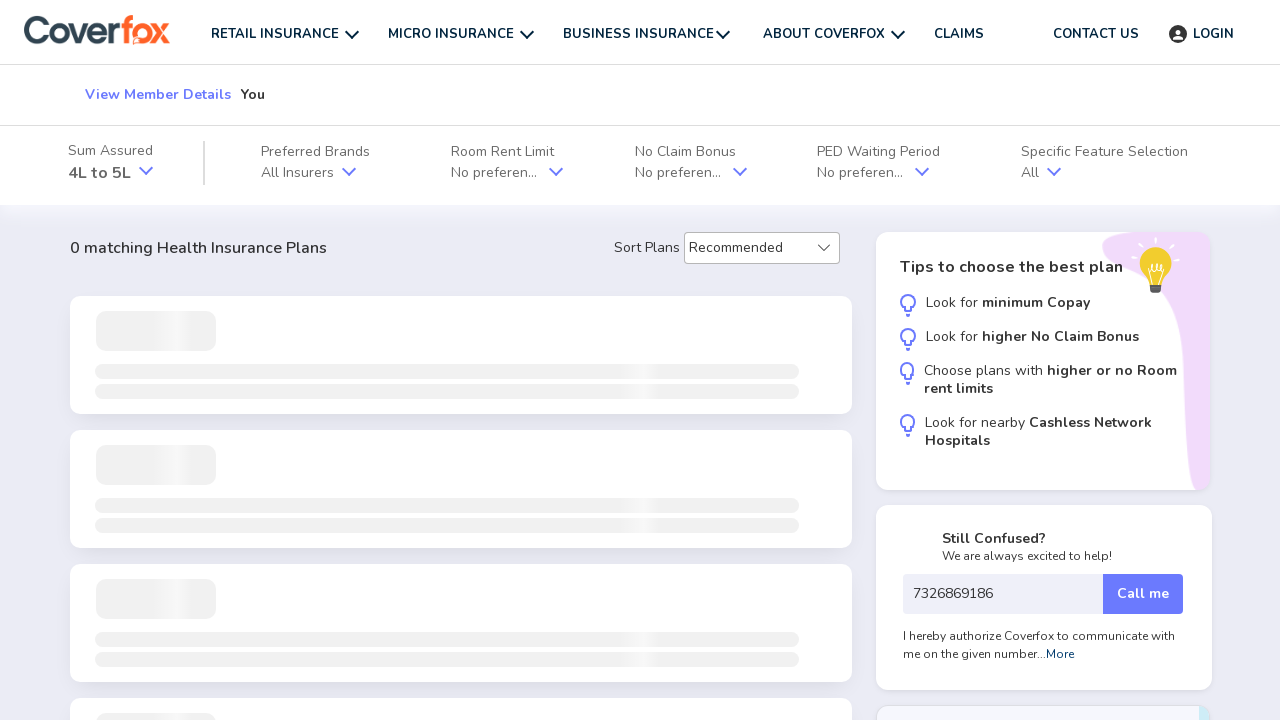

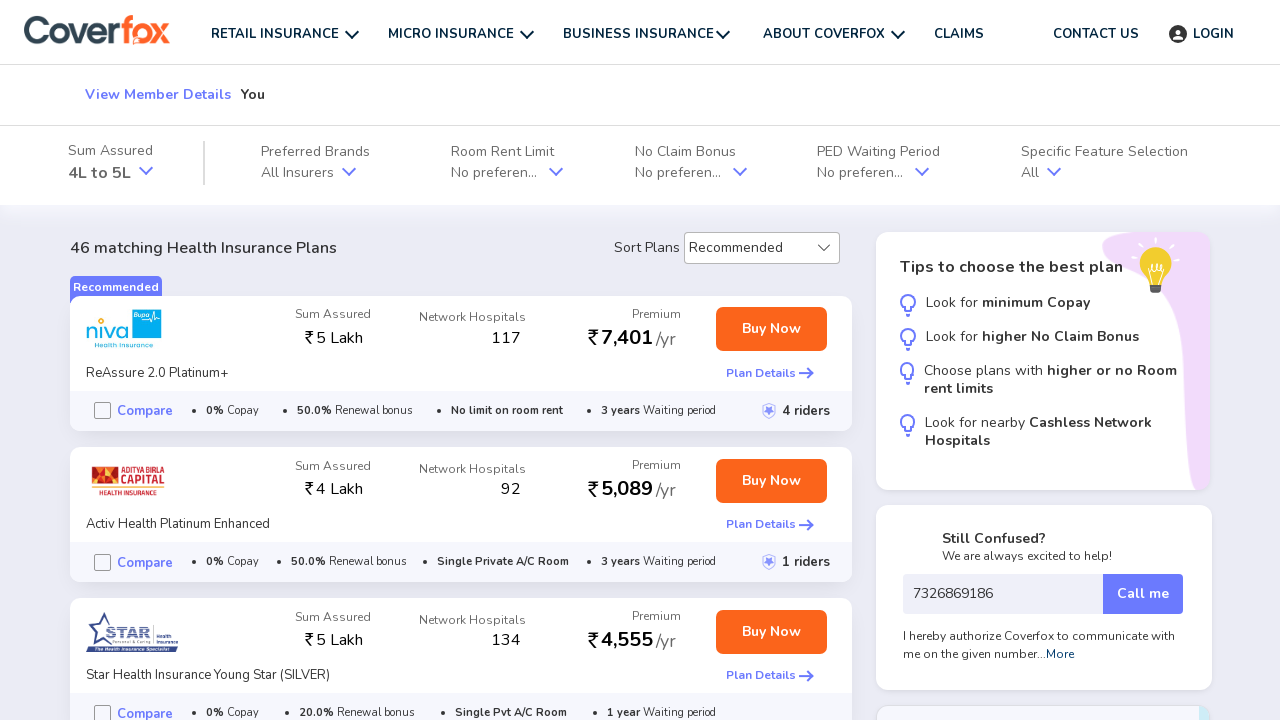